Tests user registration with valid details

Starting URL: https://www.wizardpc.ba/

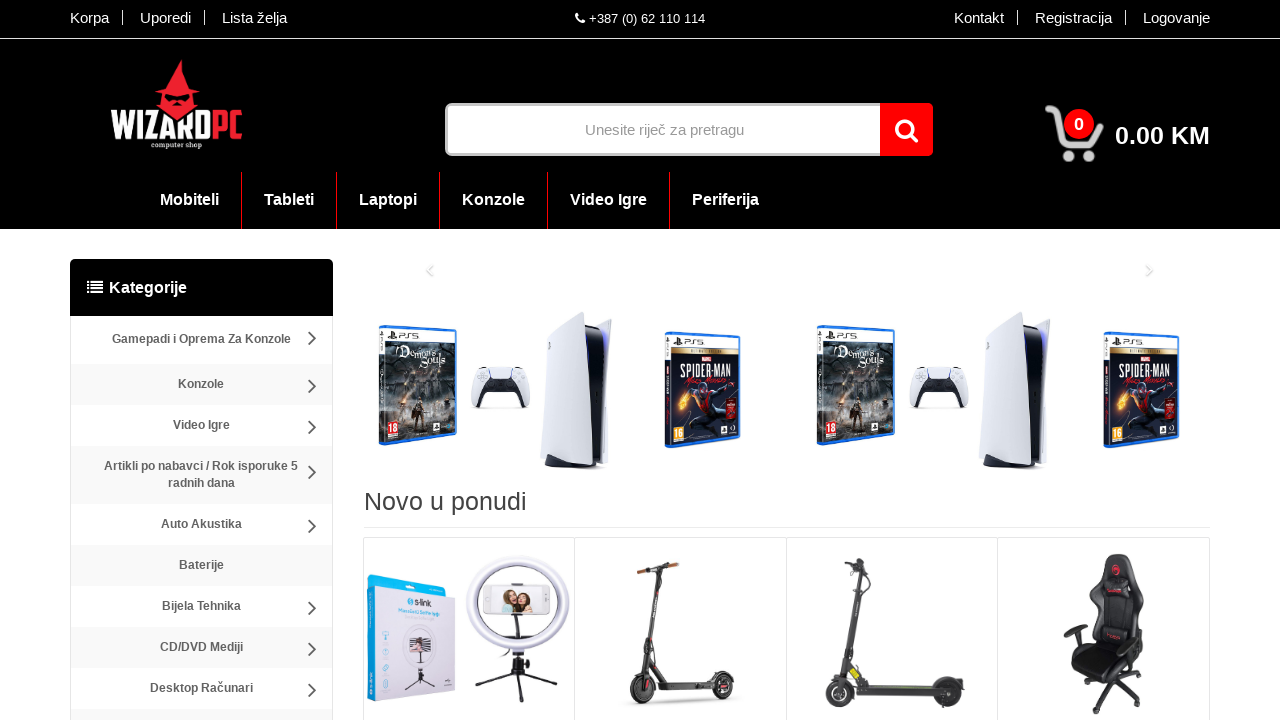

Clicked on Registracija link to navigate to registration page at (1074, 18) on text=Registracija
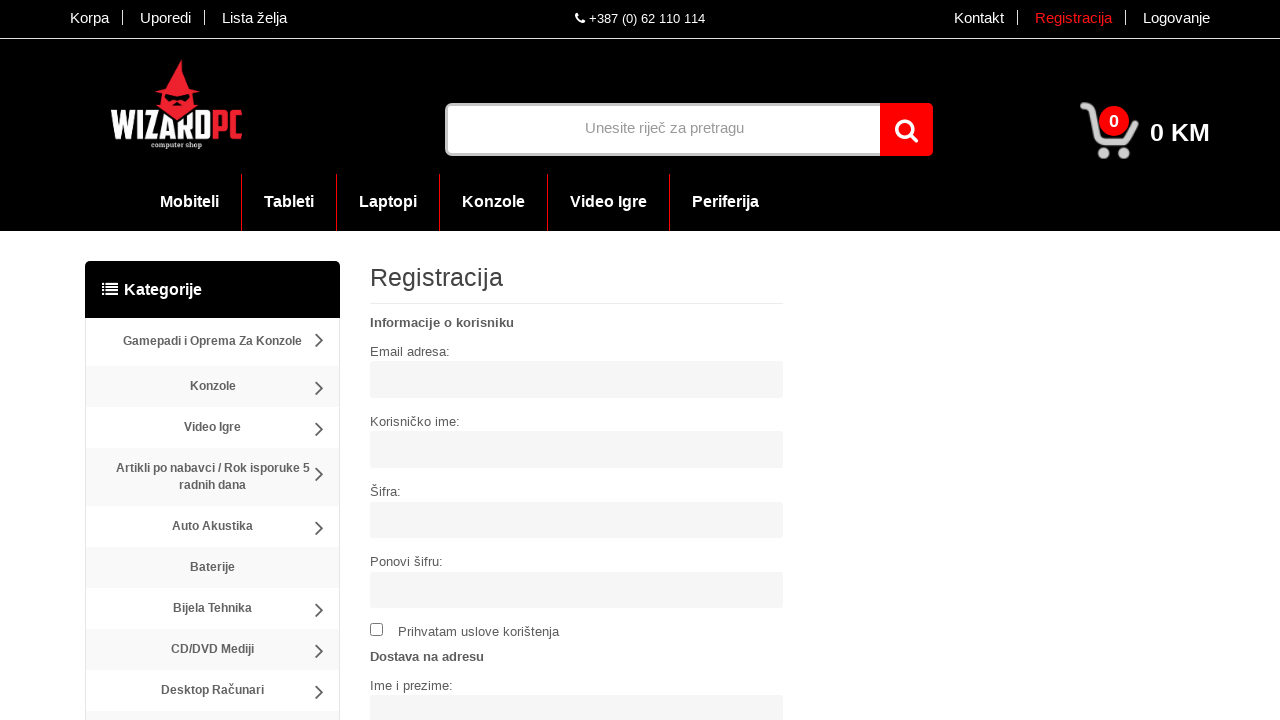

Filled username field with 'testUser456' on #usernameee
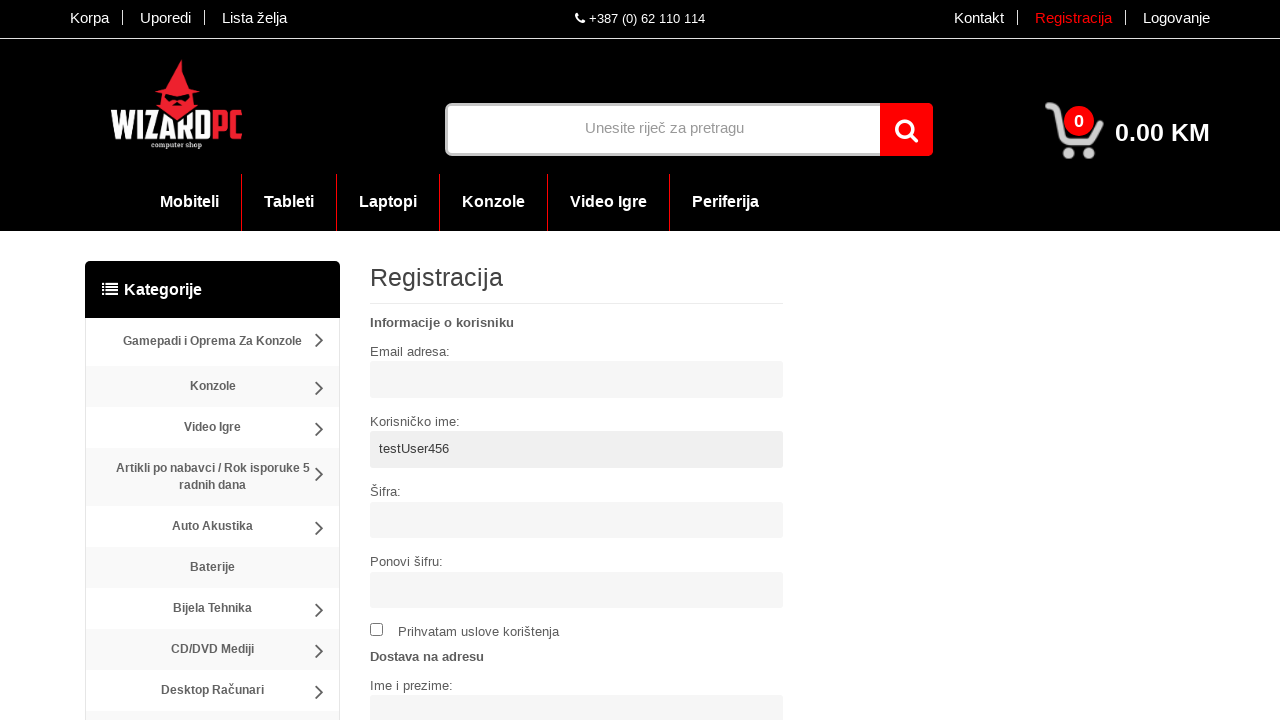

Filled email field with 'user456@example.com' on #mail
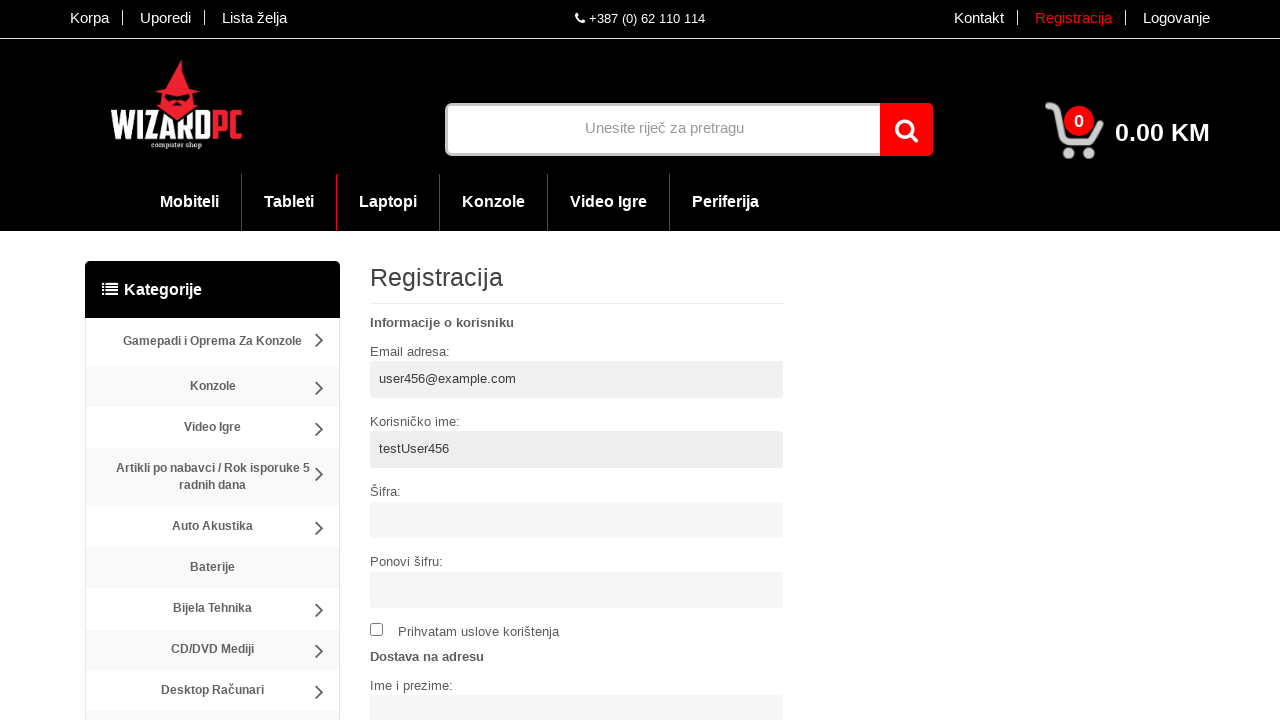

Filled first password field with 'securePassword123' on #pw1
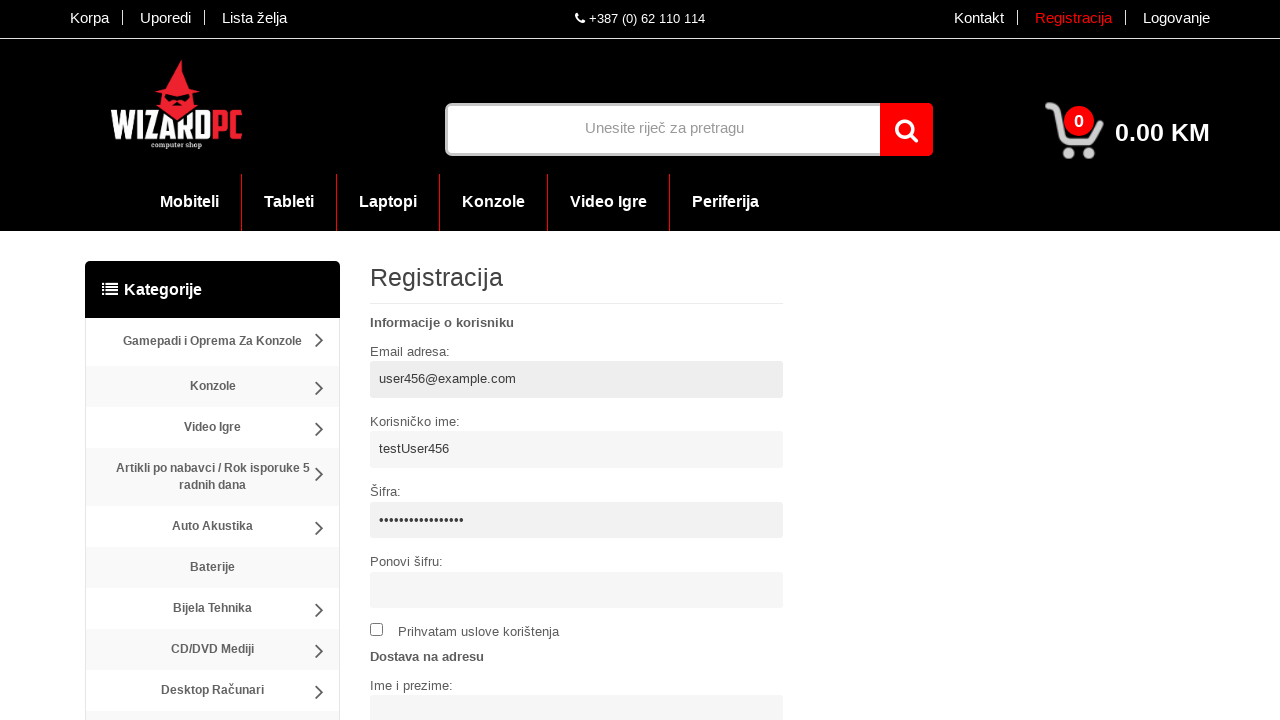

Filled second password field with 'securePassword123' on #pw2
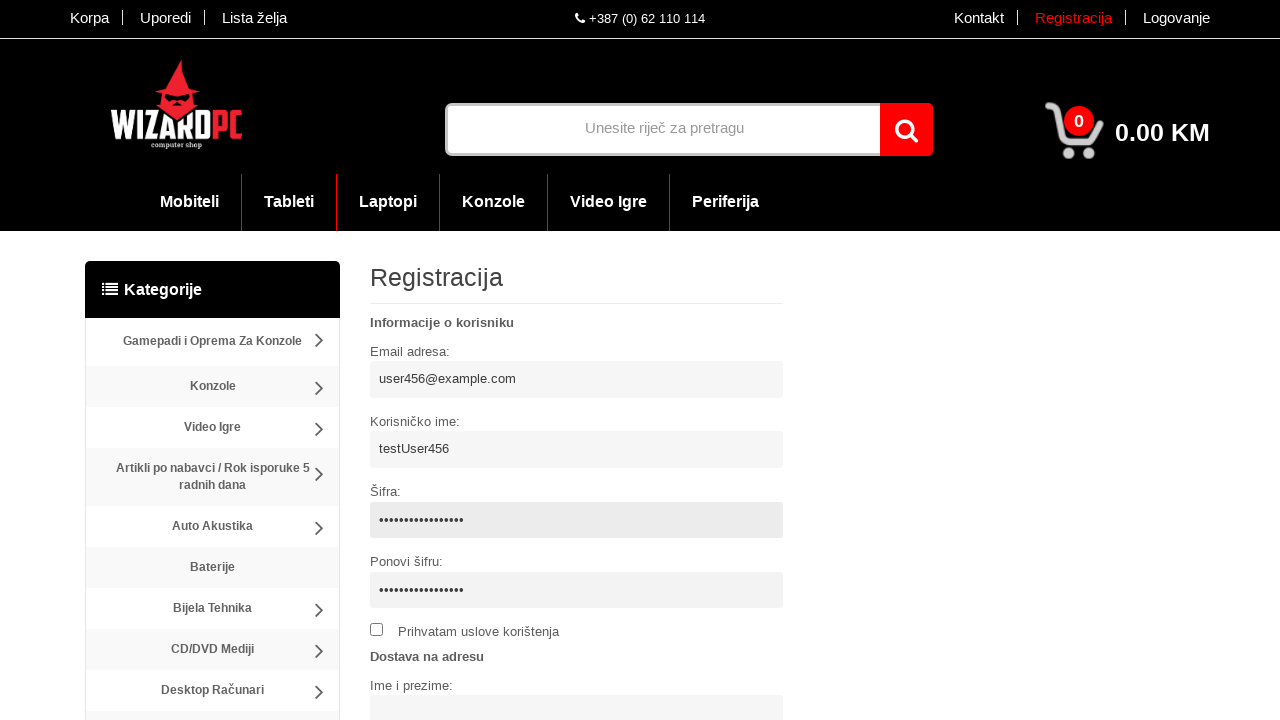

Checked the terms and conditions checkbox at (376, 630) on #i-agree-to-terms
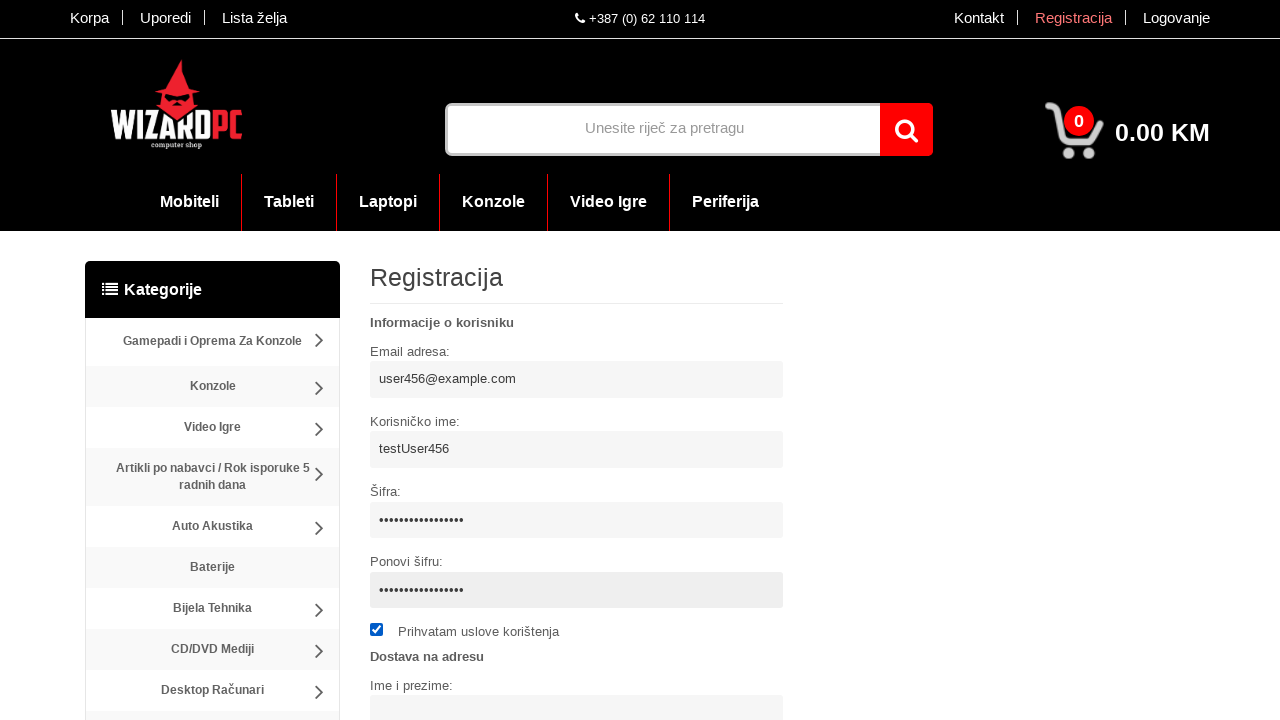

Filled name field with 'Test IBU' on #ime
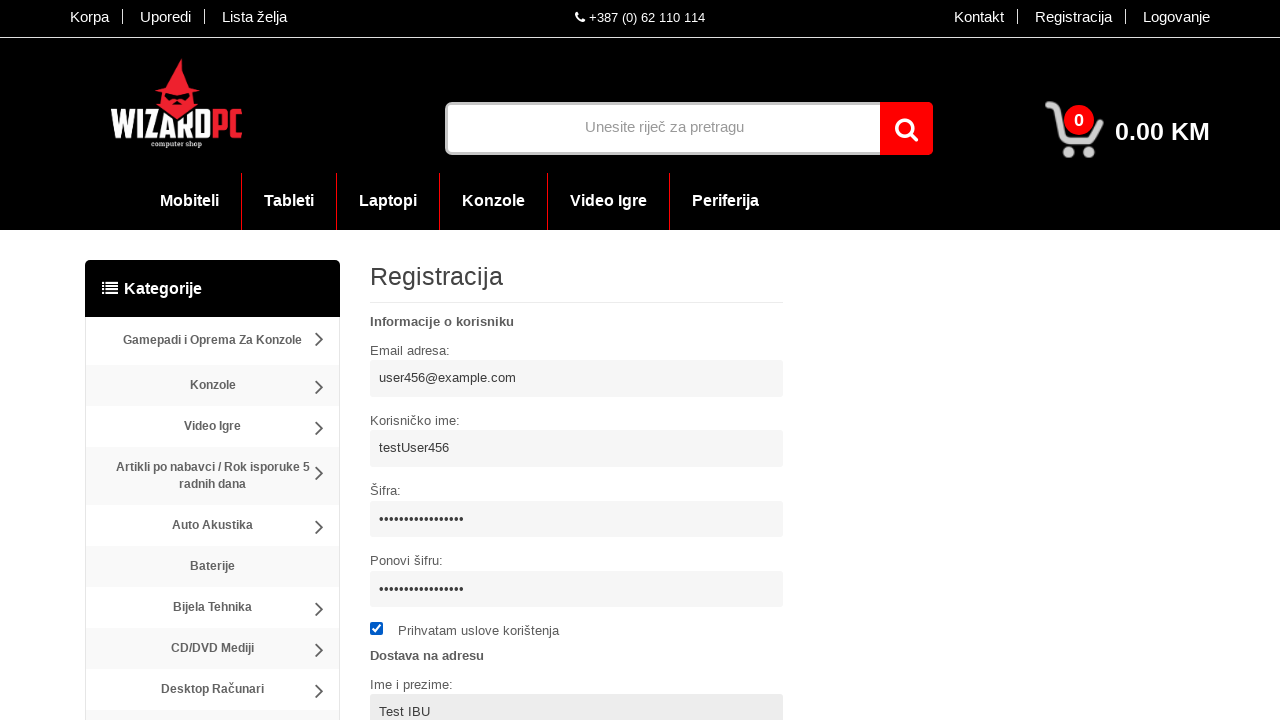

Filled address field with 'Burch' on #adresa
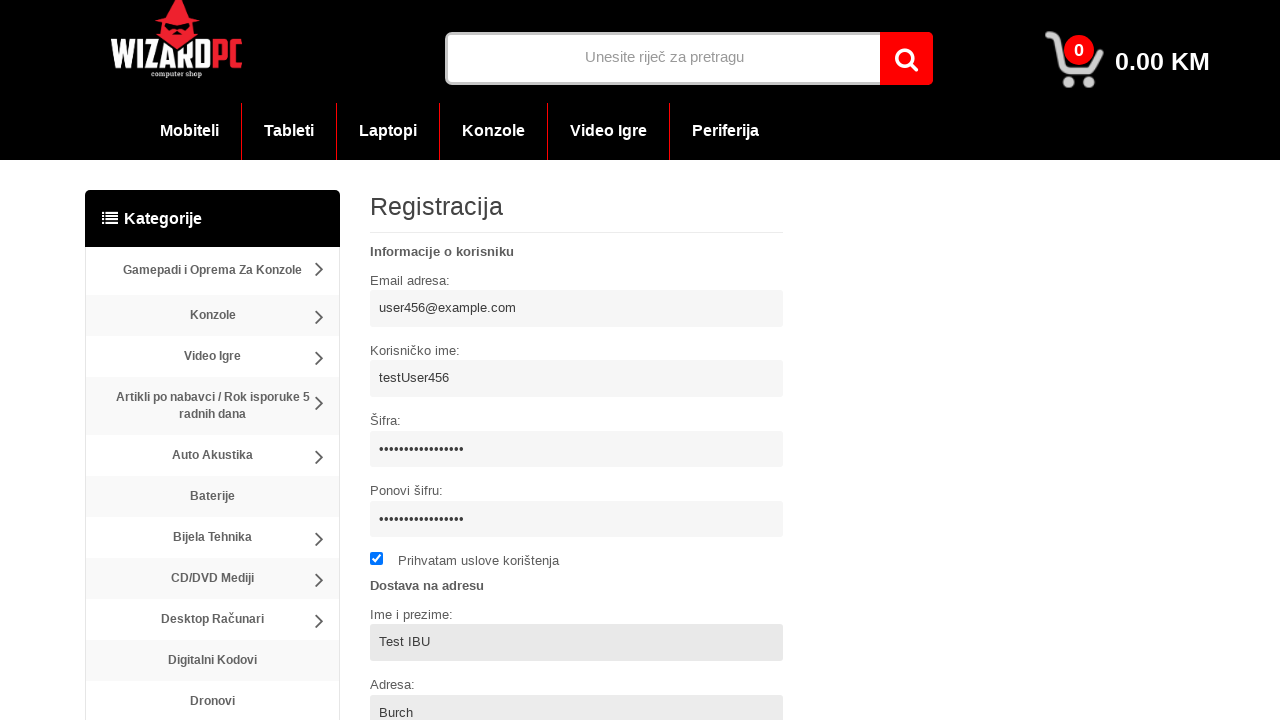

Filled postal code field with '71210' on #ptt
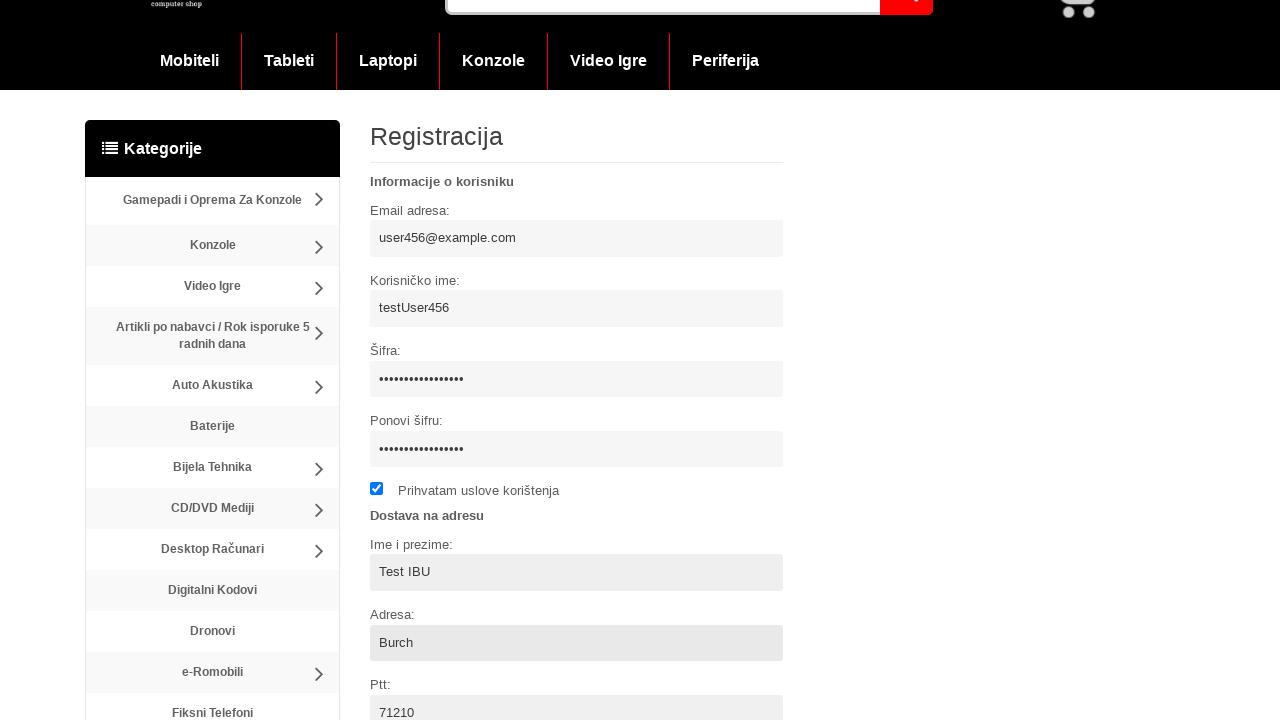

Filled city field with 'Sarajevo' on #grad
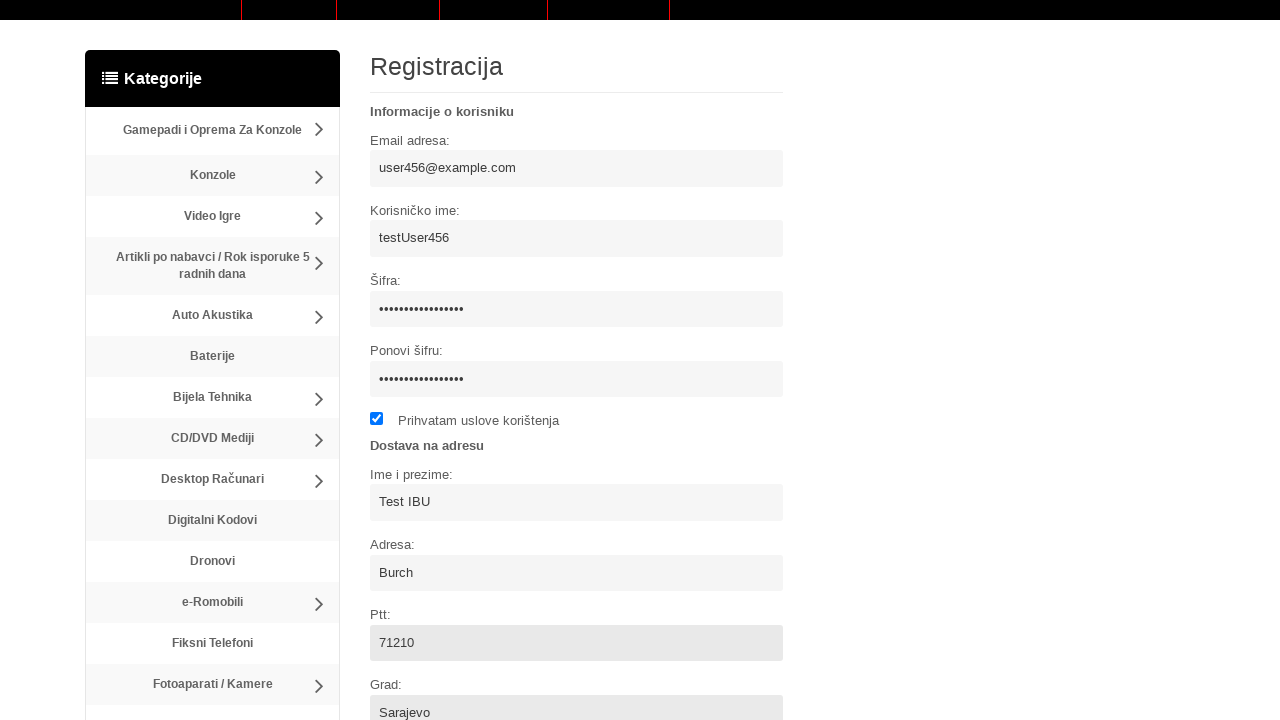

Filled telephone field with '+38761111222' on #tel
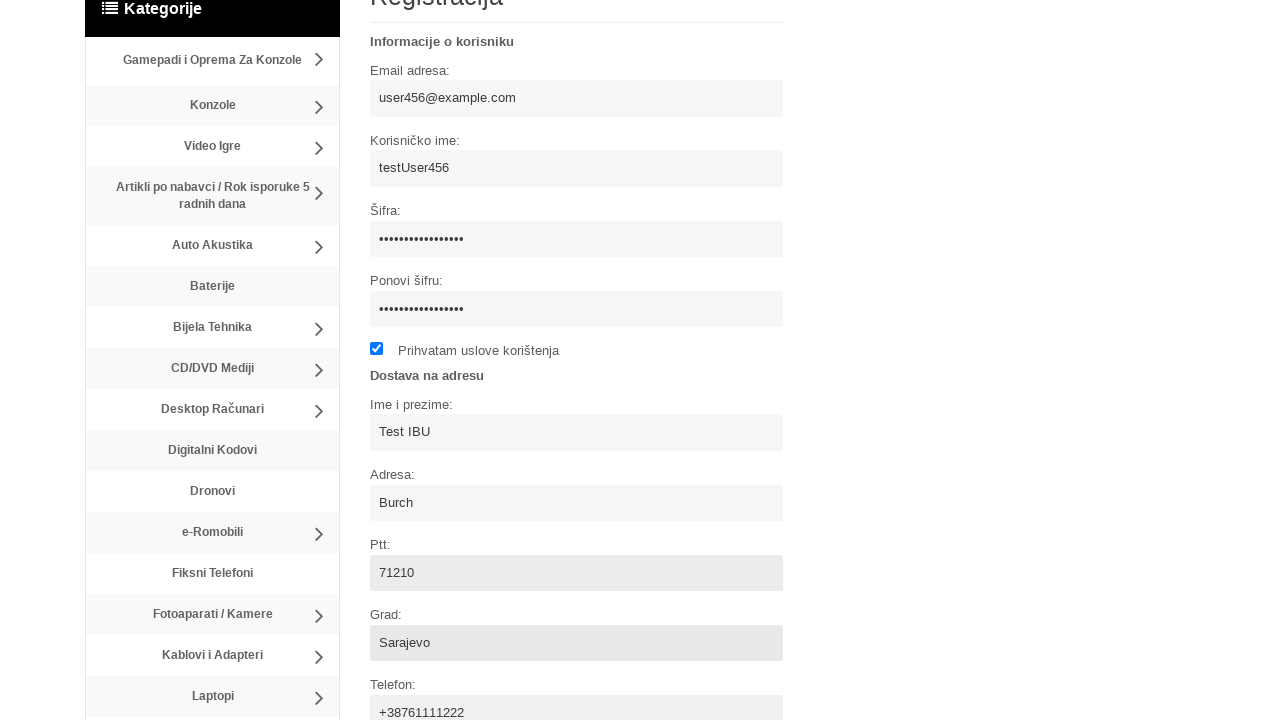

Clicked registration submit button at (422, 360) on #registr
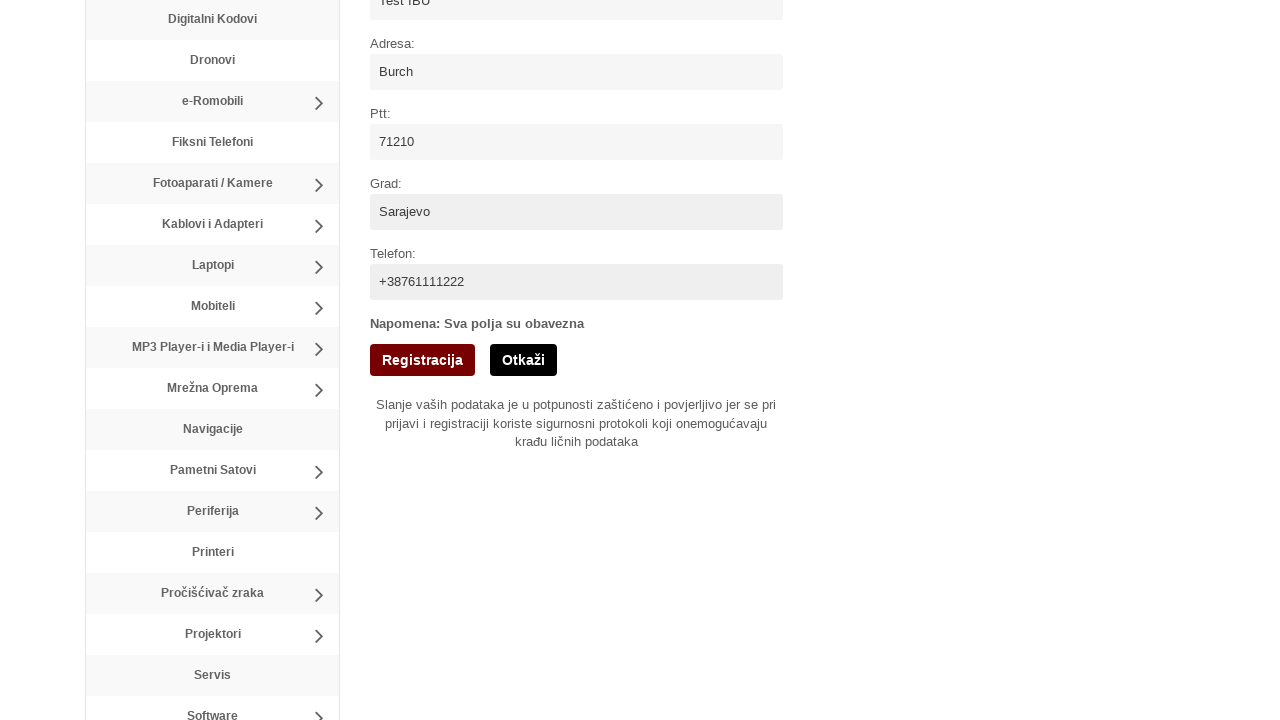

Set up dialog handler to accept alerts
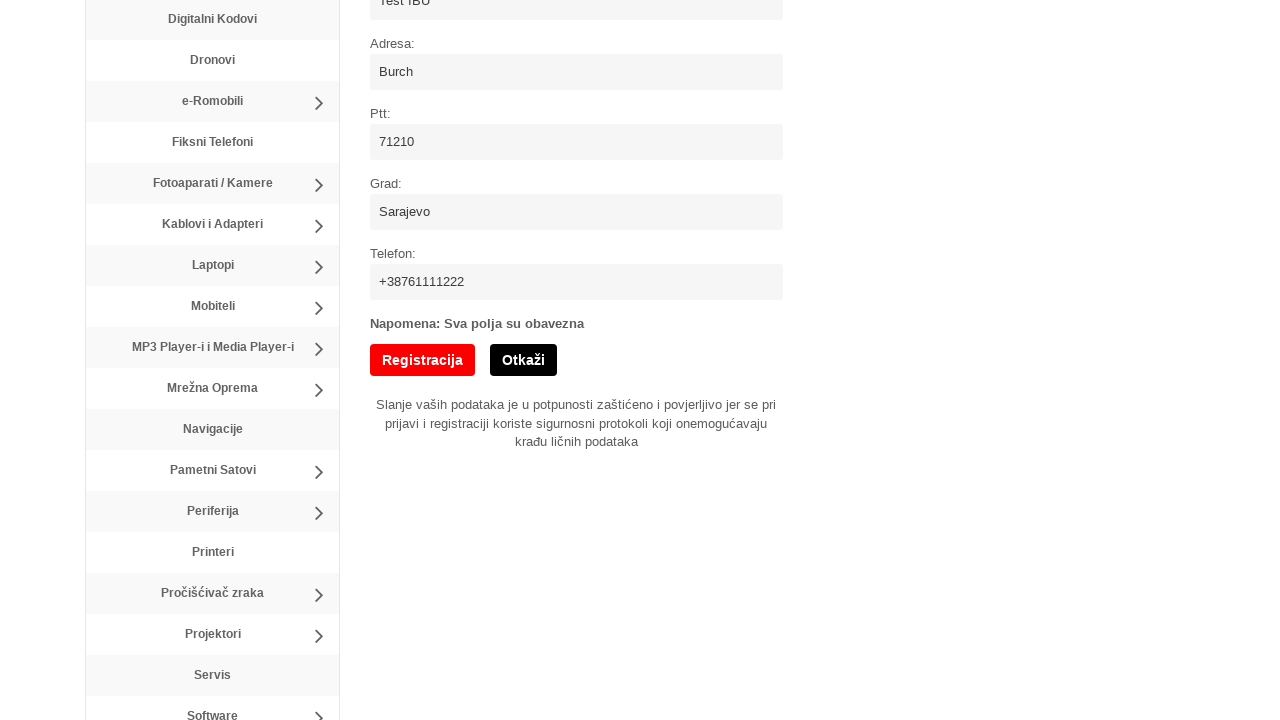

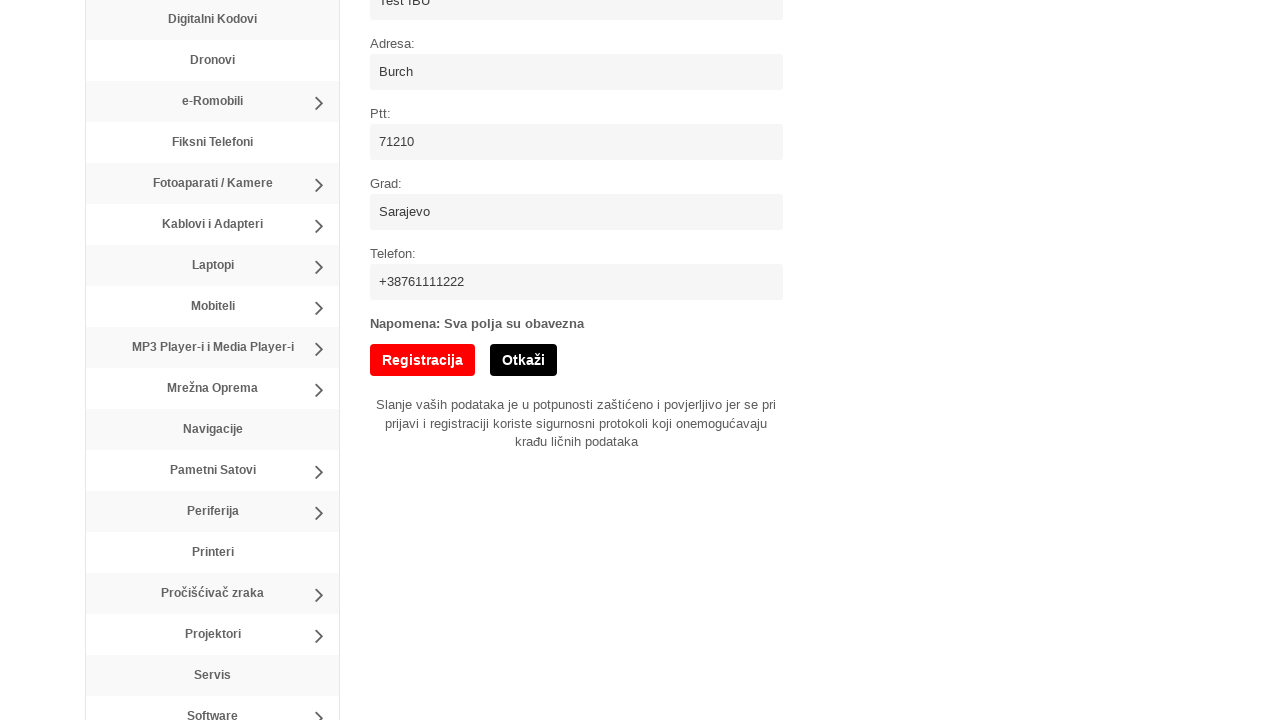